Tests the Calley Pro features page by resizing the viewport to various common screen resolutions to verify responsive design

Starting URL: https://www.getcalley.com/calley-pro-features/

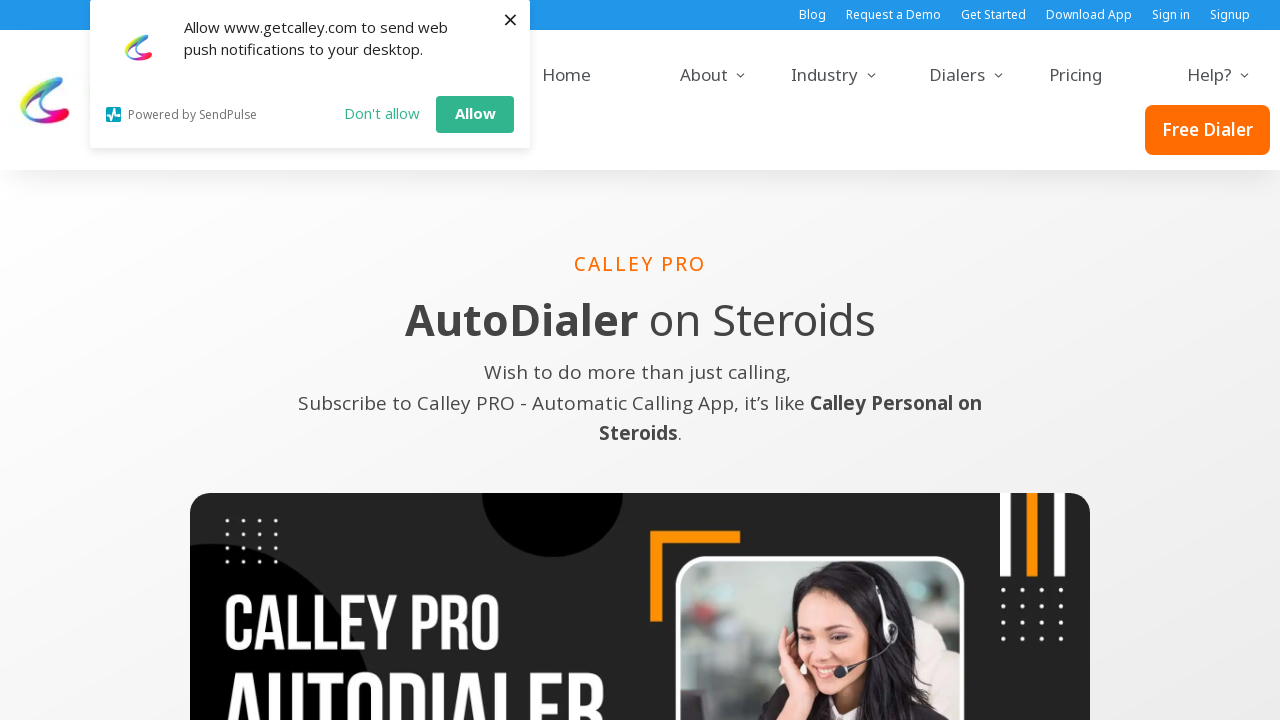

Resized viewport to 1920x1080
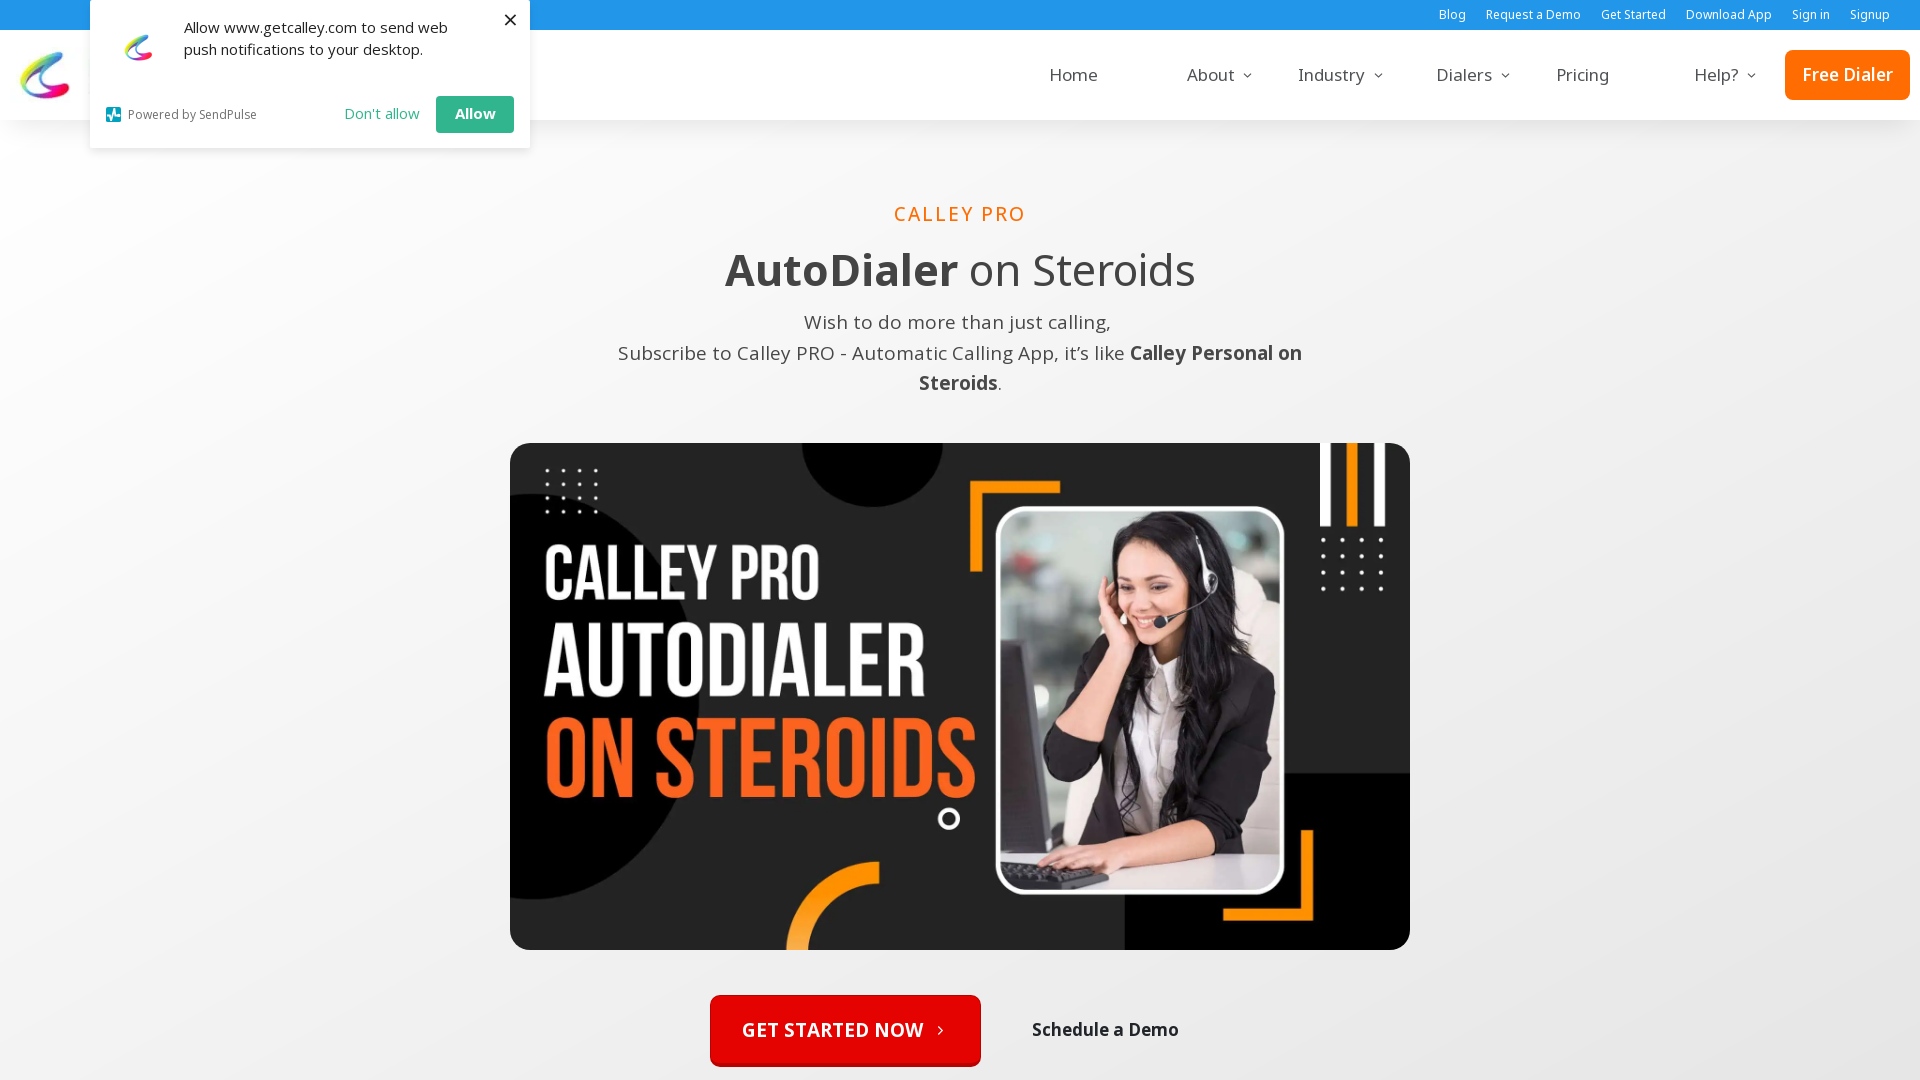

Waited for responsive layout adjustments at 1920x1080 resolution
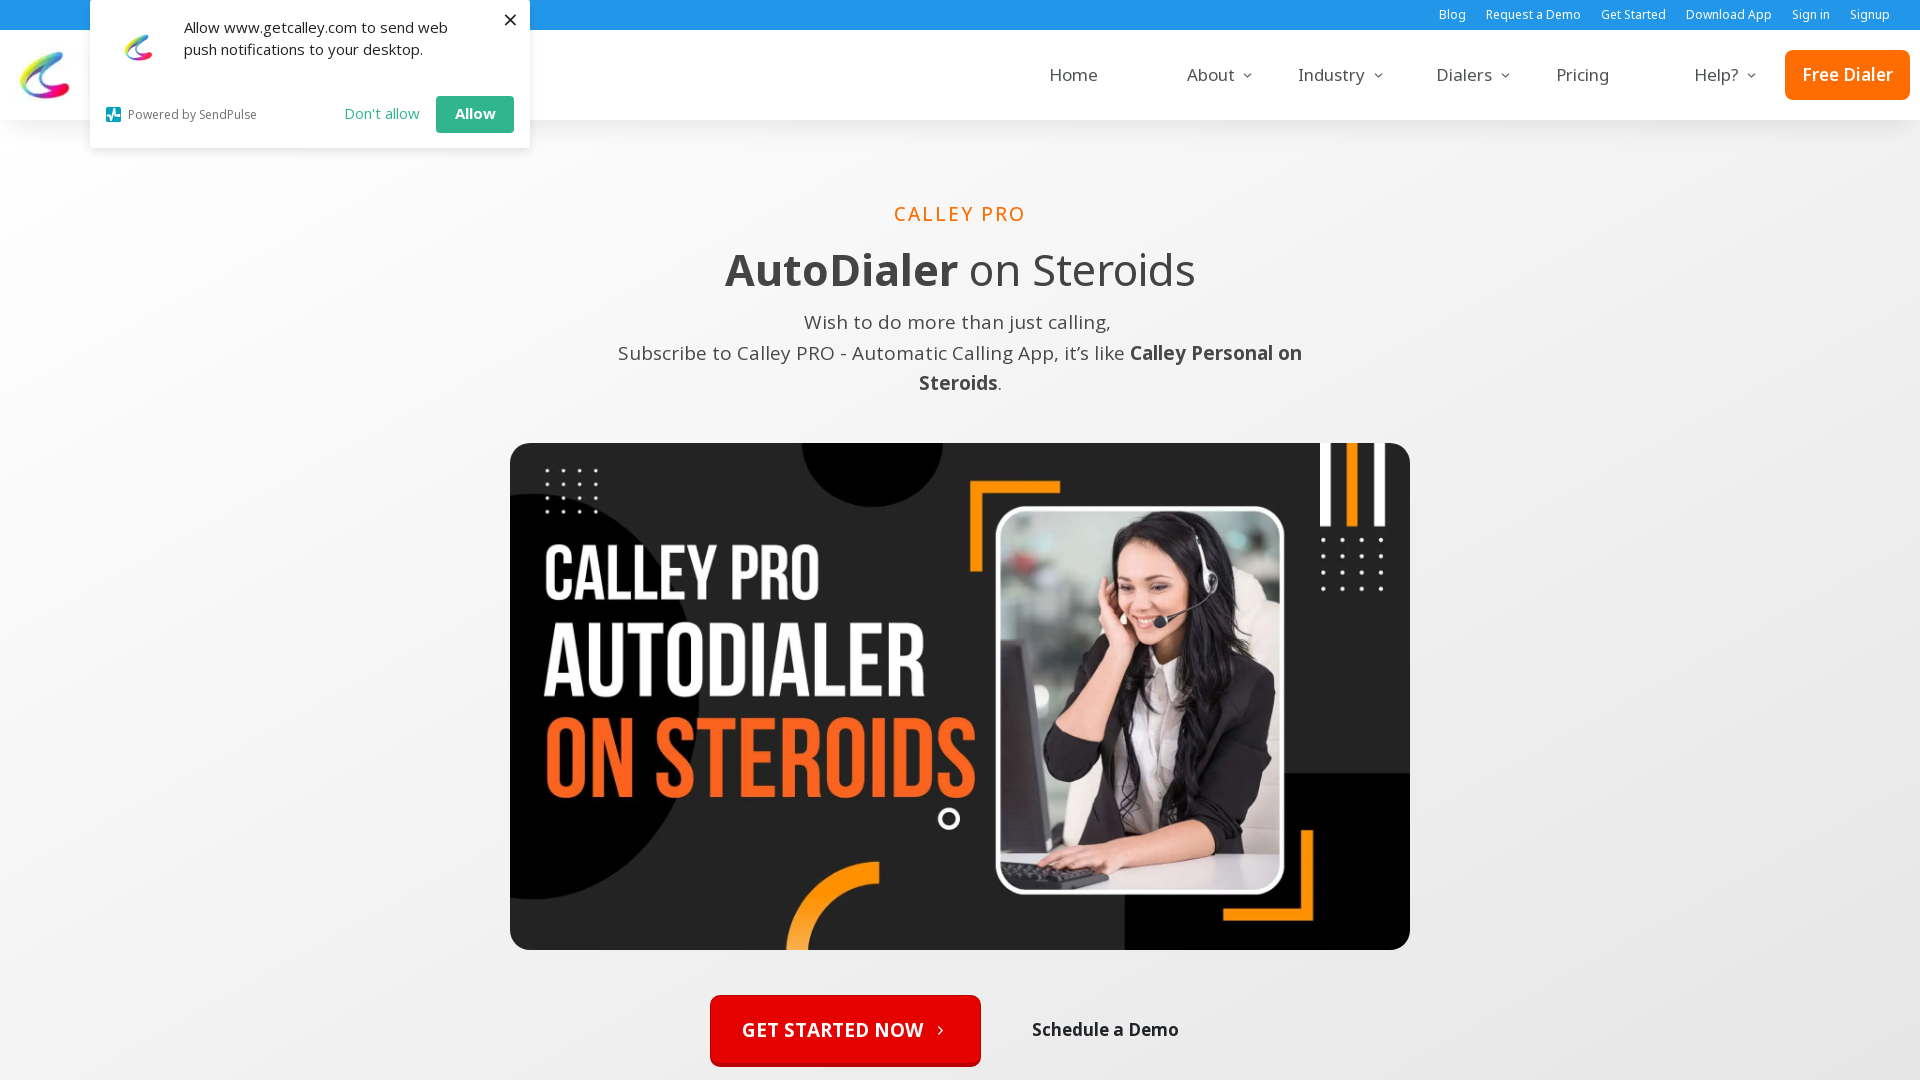

Resized viewport to 1366x768
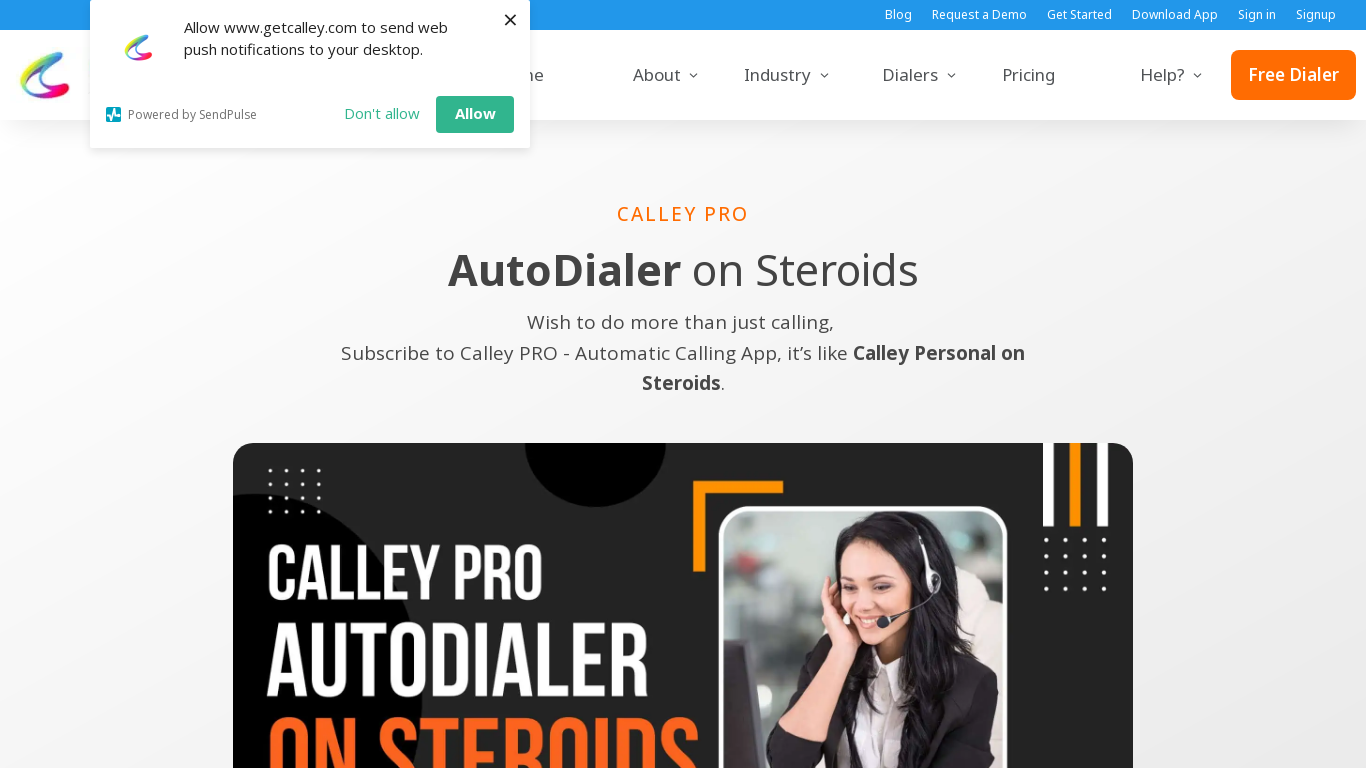

Waited for responsive layout adjustments at 1366x768 resolution
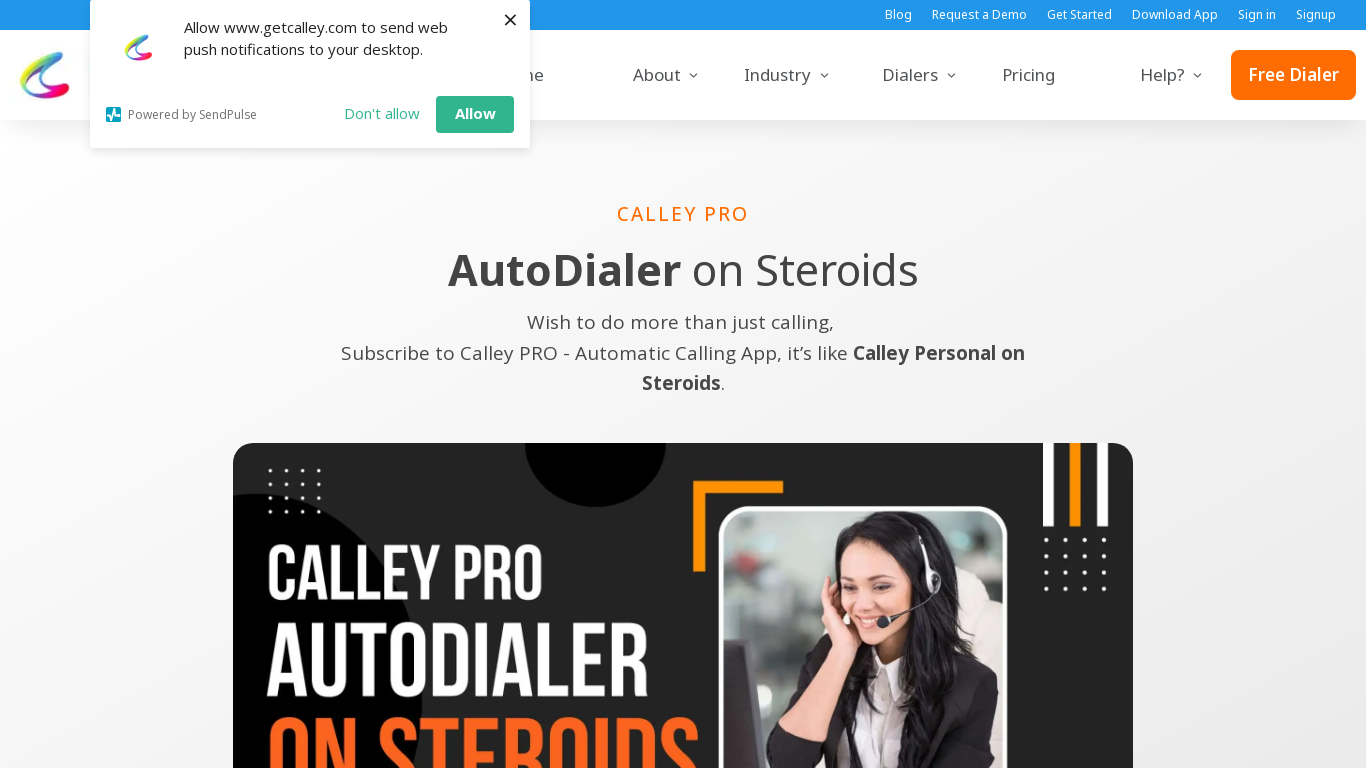

Resized viewport to 1536x864
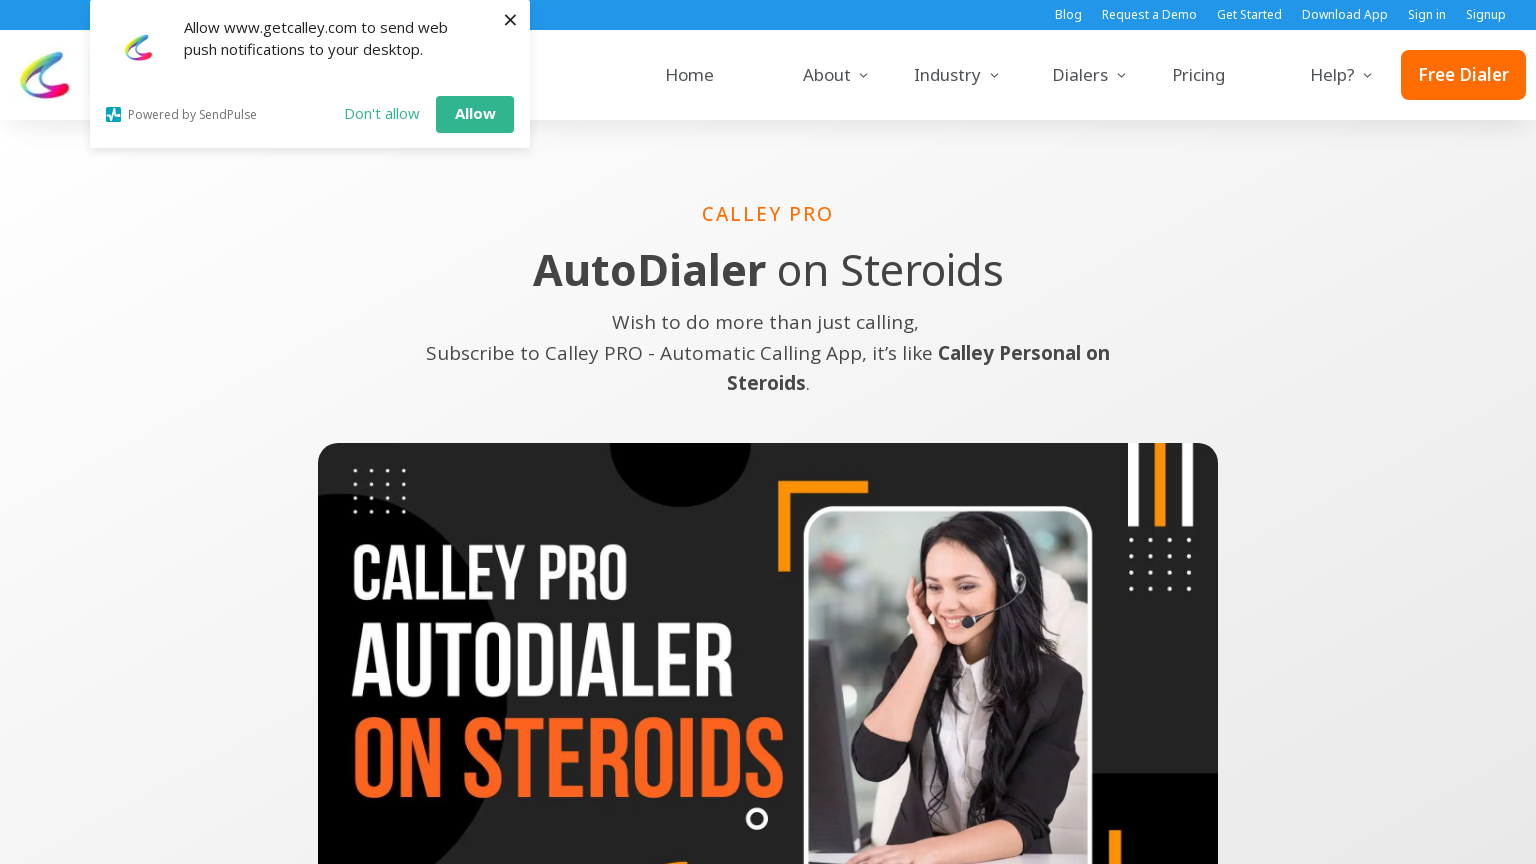

Waited for responsive layout adjustments at 1536x864 resolution
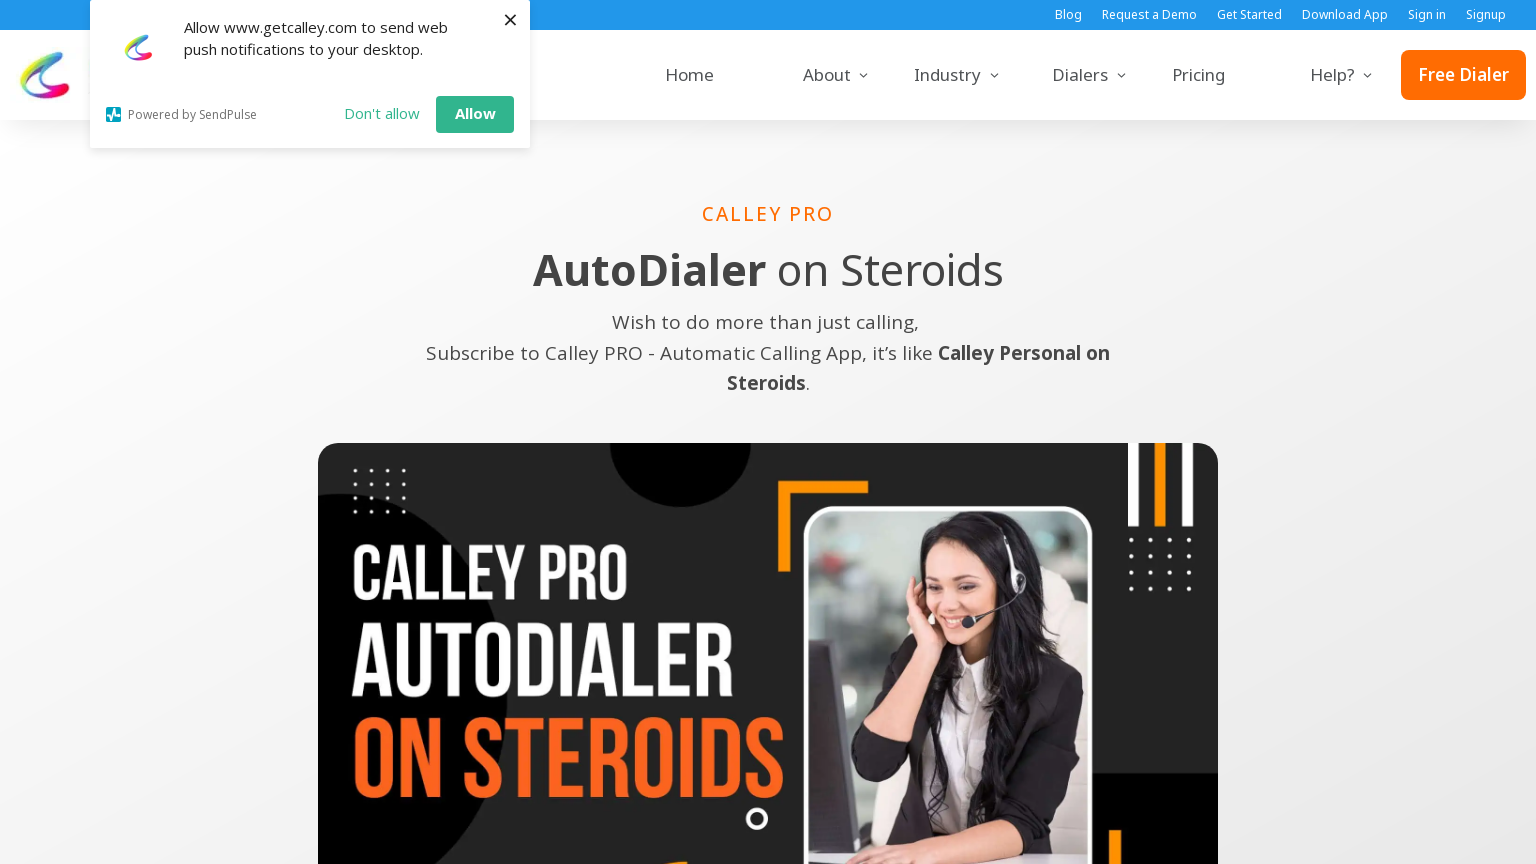

Resized viewport to 360x640
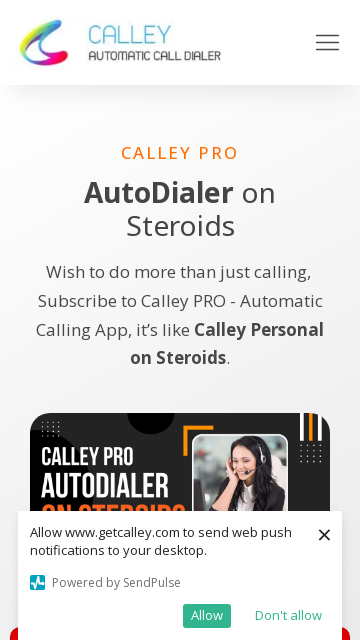

Waited for responsive layout adjustments at 360x640 resolution
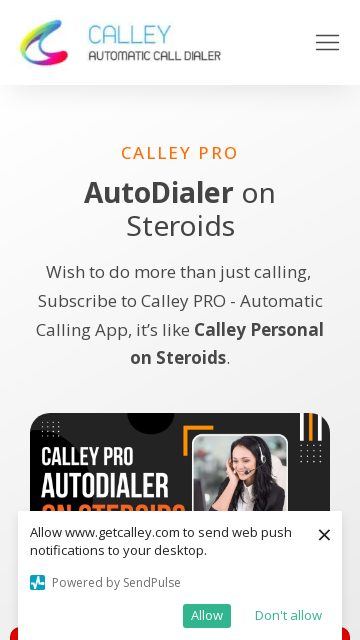

Resized viewport to 414x896
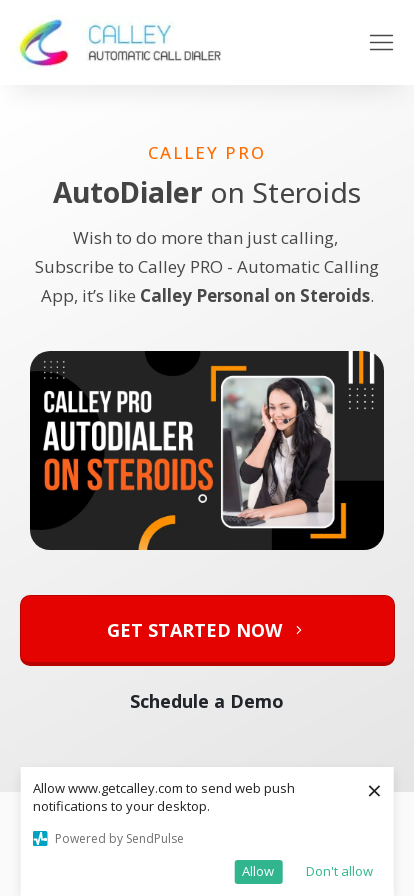

Waited for responsive layout adjustments at 414x896 resolution
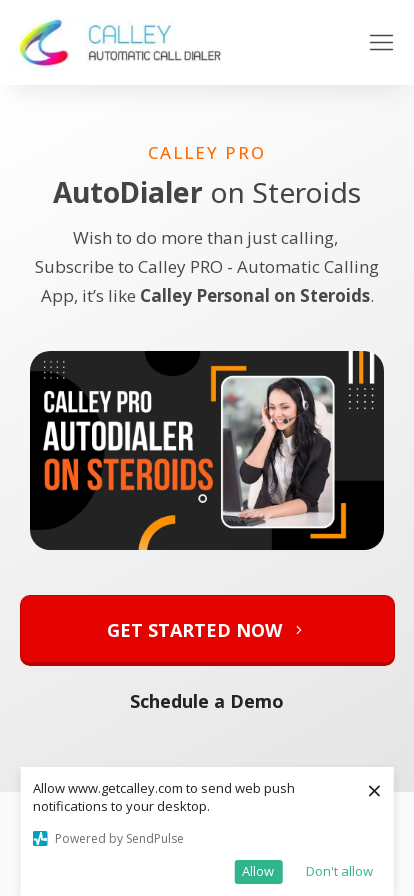

Resized viewport to 375x667
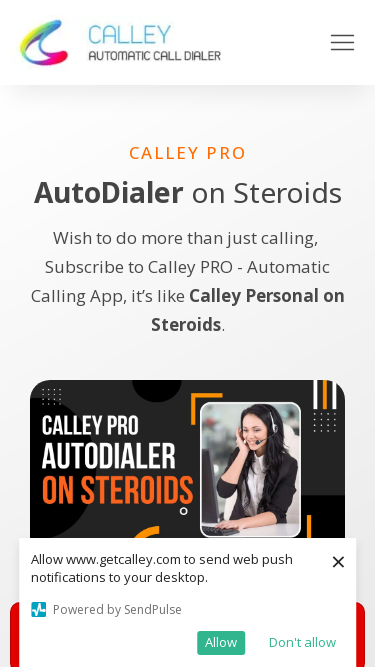

Waited for responsive layout adjustments at 375x667 resolution
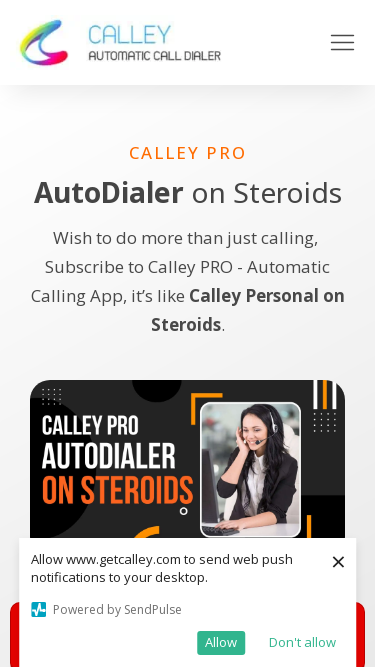

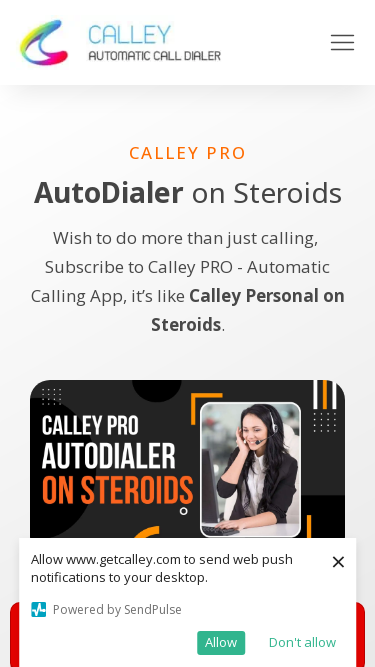